Reads a value from the page, calculates a math function, fills the answer, clicks checkbox and radio button labels, then submits

Starting URL: http://suninjuly.github.io/math.html

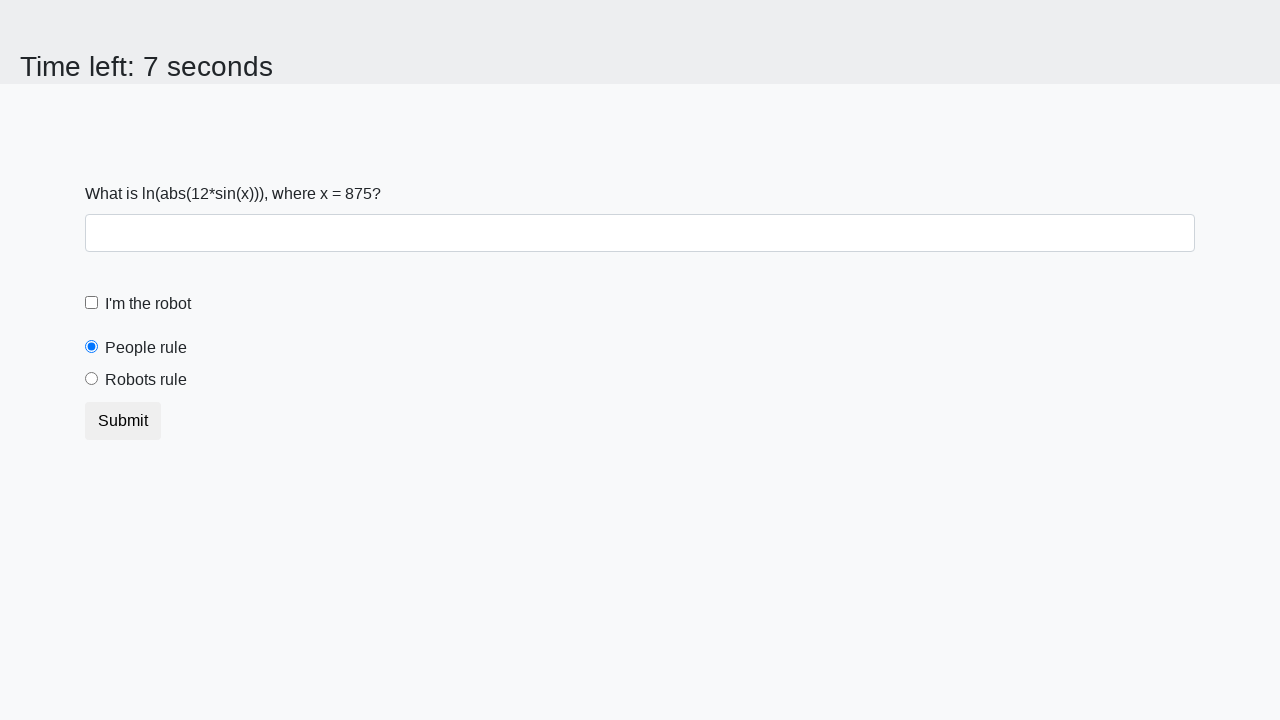

Read input value from page
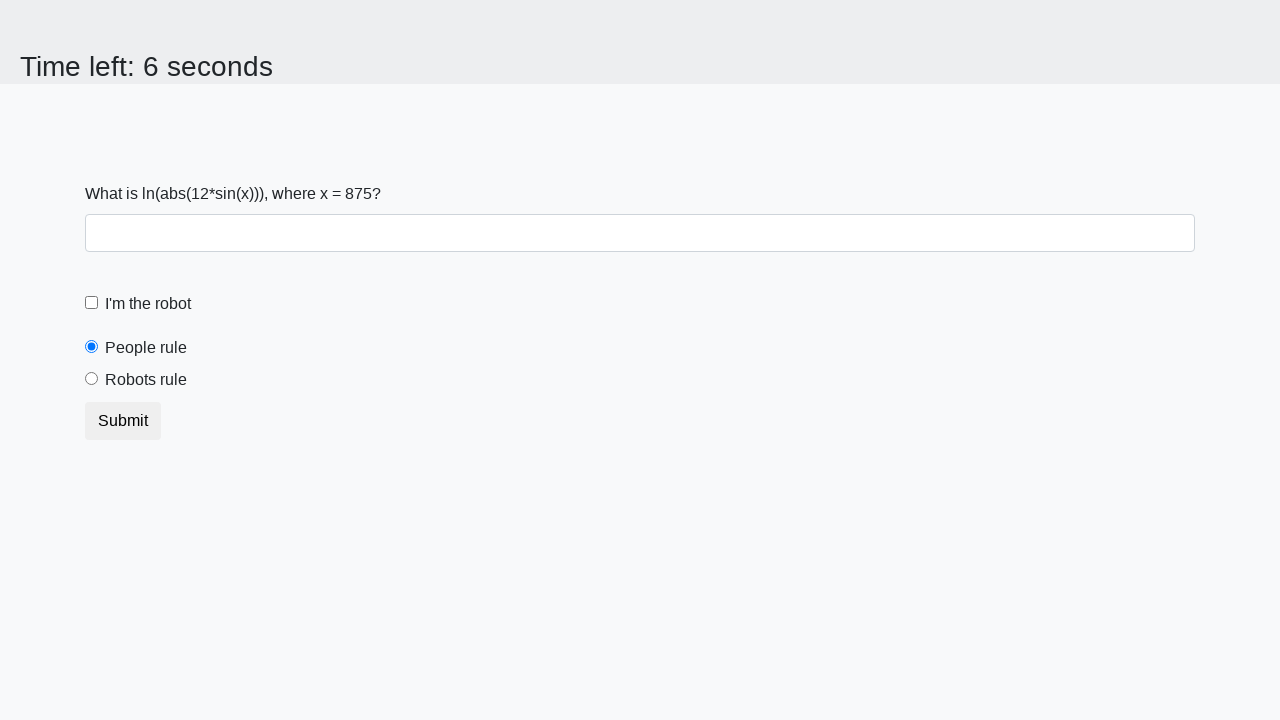

Calculated math result: log(abs(12*sin(input_value)))
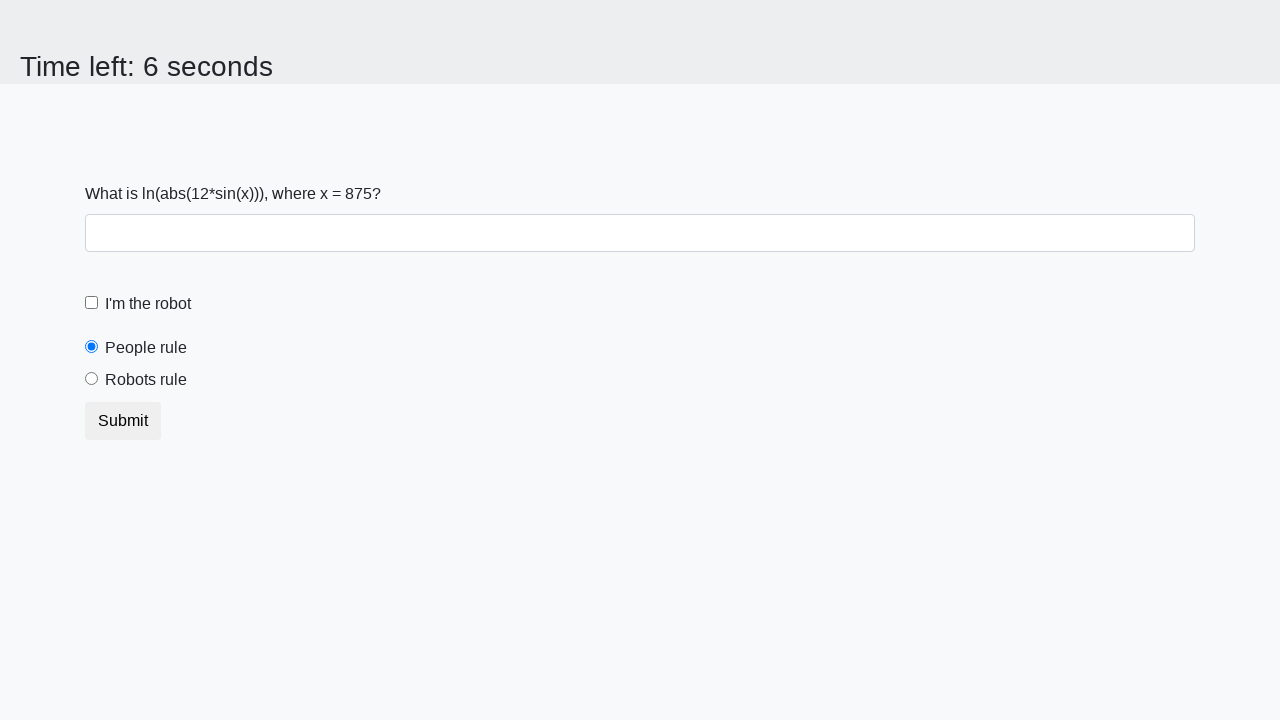

Filled answer field with calculated result on #answer
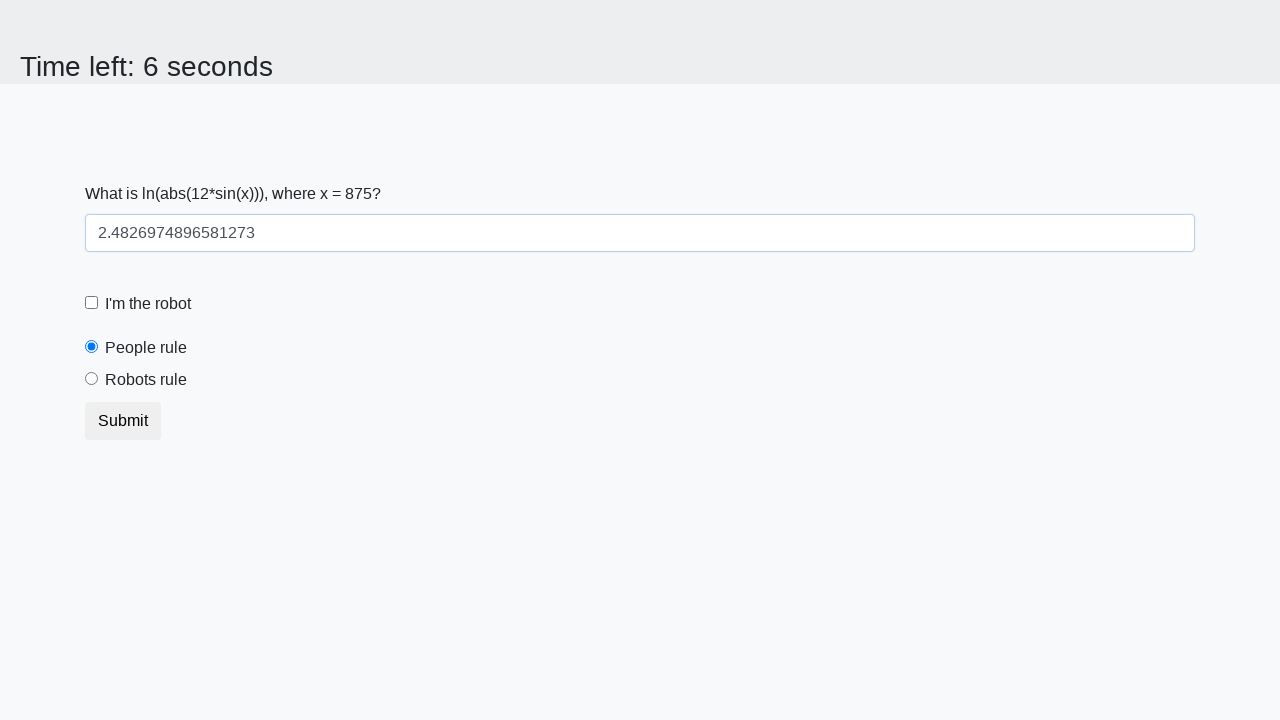

Clicked robot checkbox label at (148, 304) on label[for='robotCheckbox']
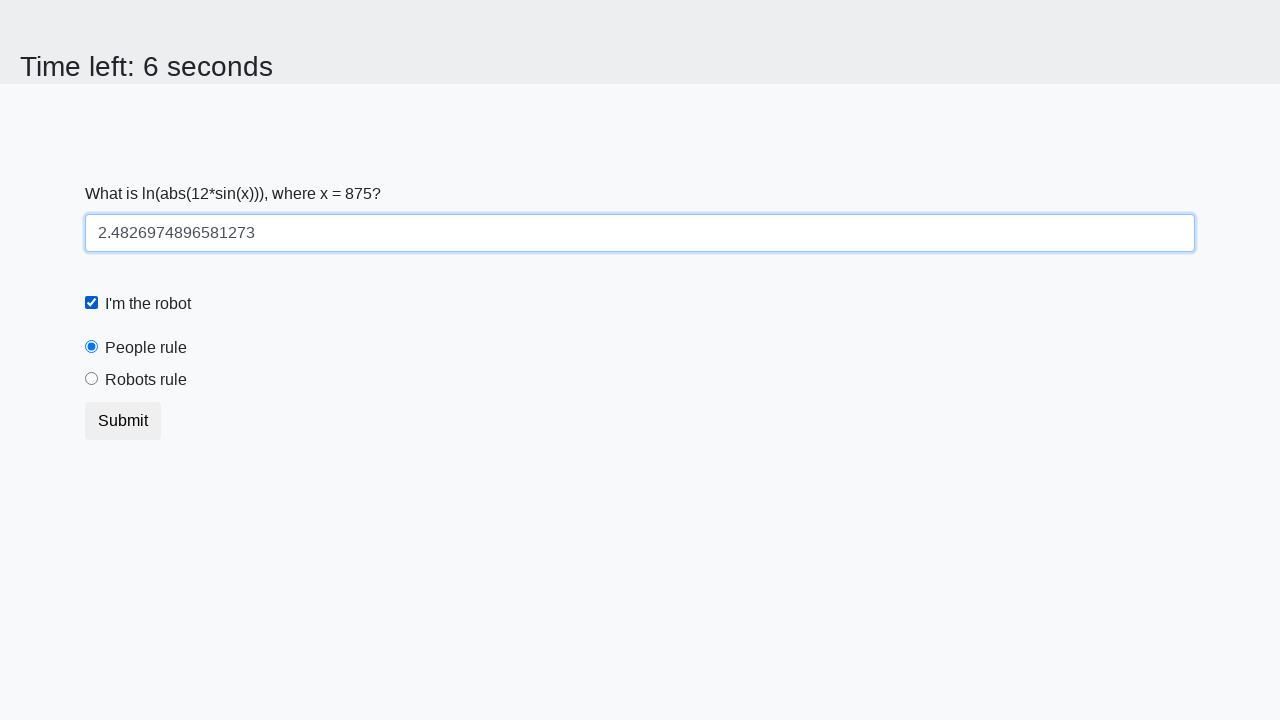

Clicked robots rule radio button label at (146, 380) on label[for='robotsRule']
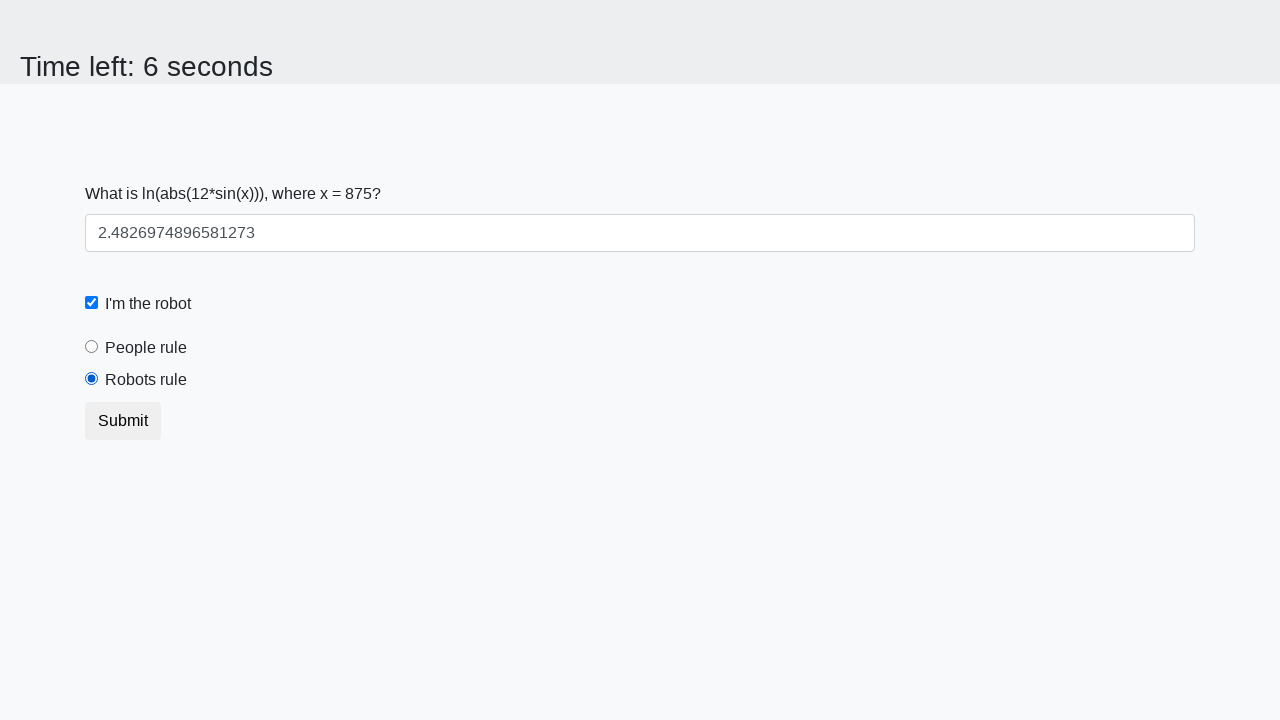

Clicked Submit button to complete form at (123, 421) on button:has-text('Submit')
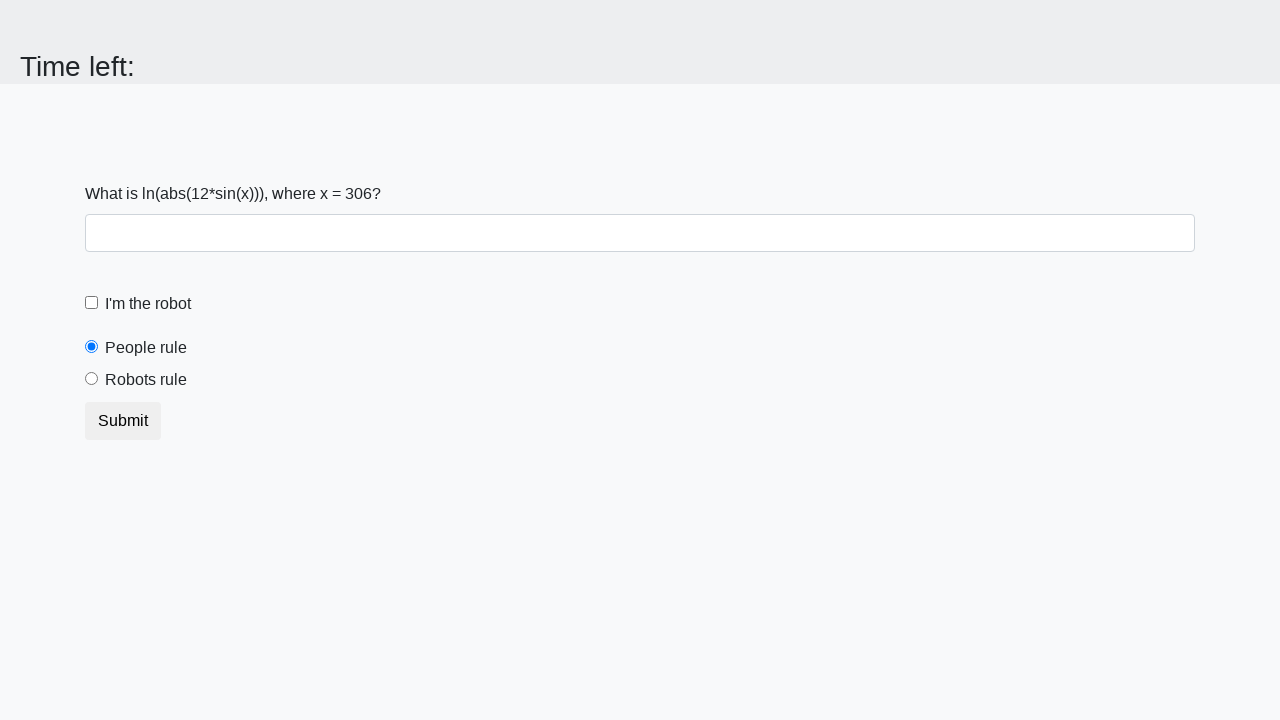

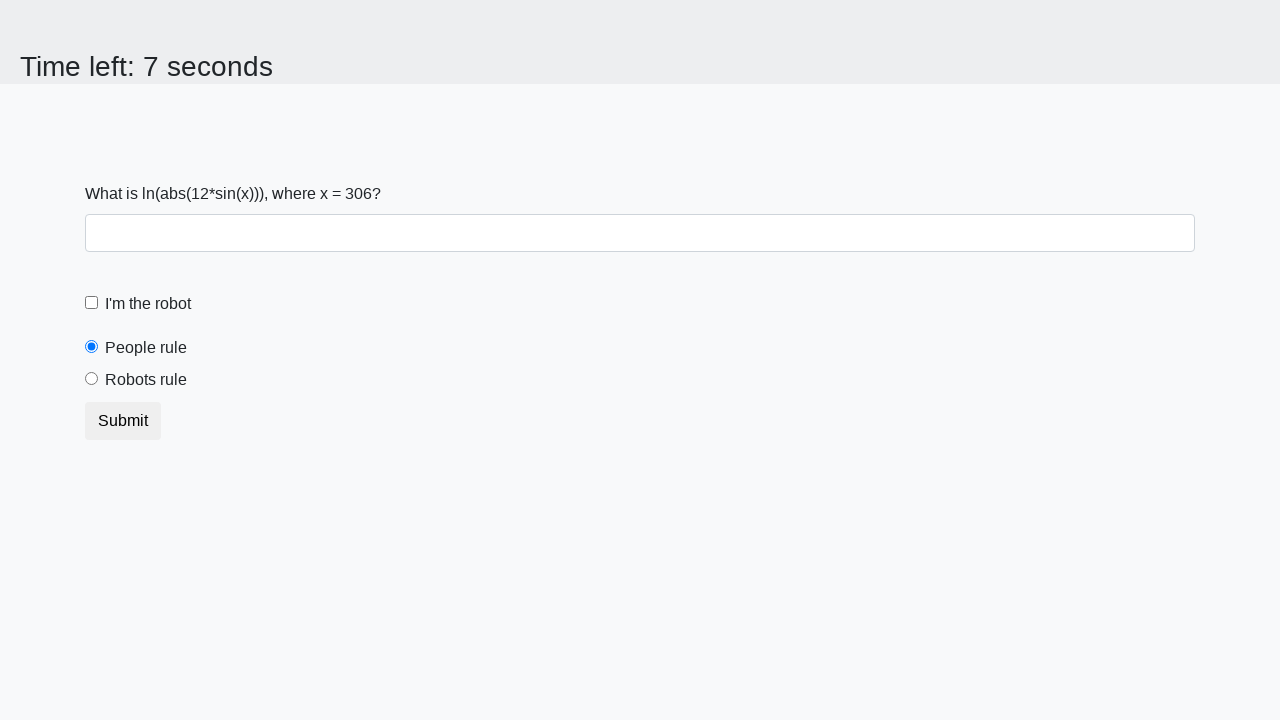